Tests that submitting the form without filling any fields is not permitted

Starting URL: https://davi-vert.vercel.app/index.html

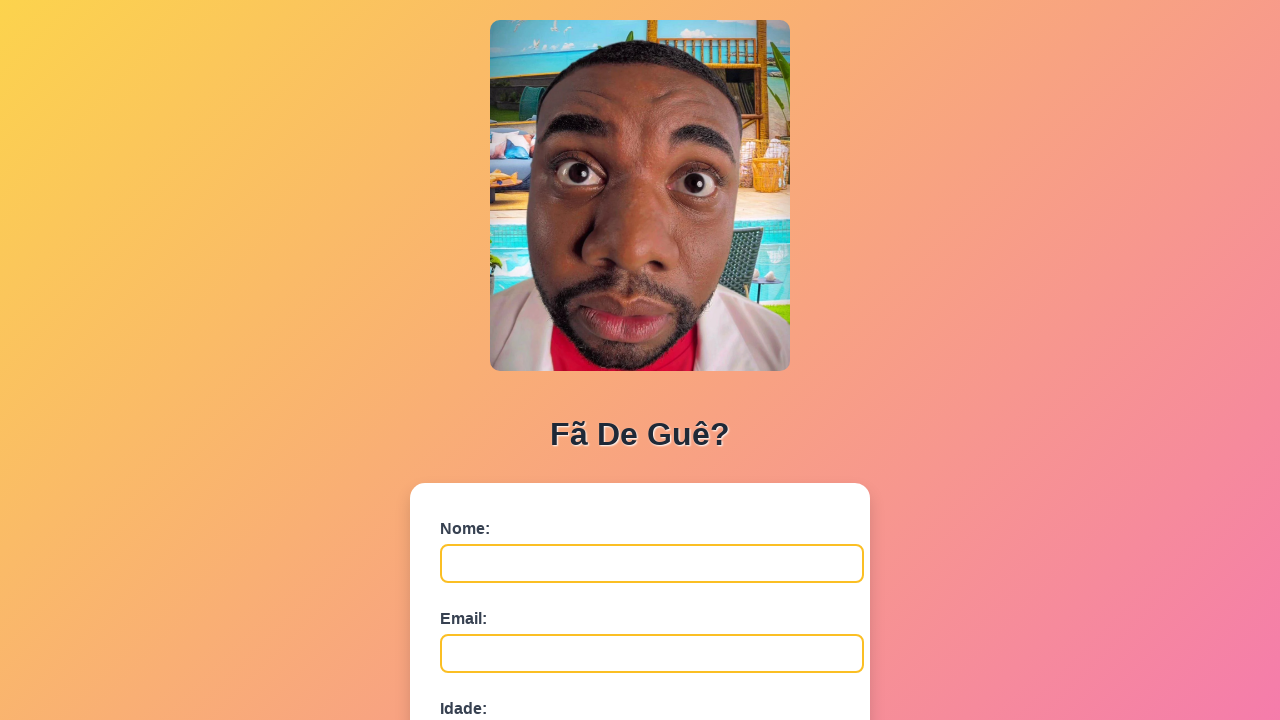

Filled name field with empty string on #nome
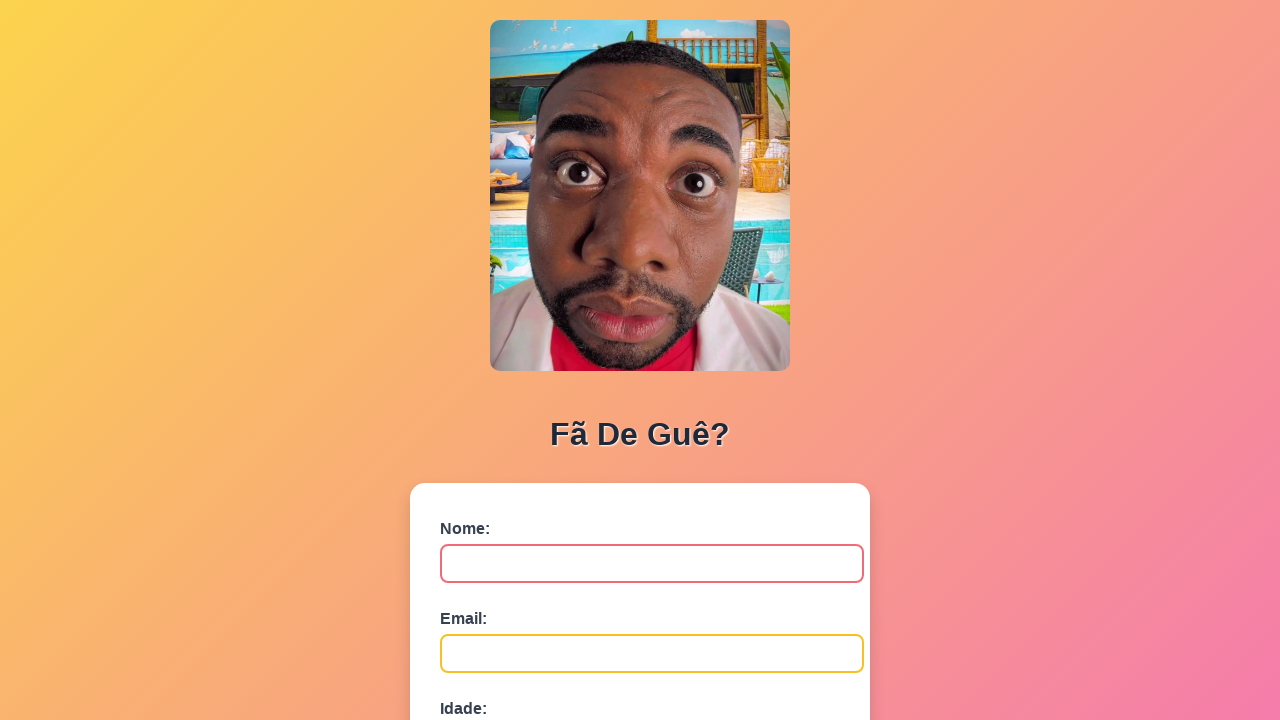

Filled email field with empty string on #email
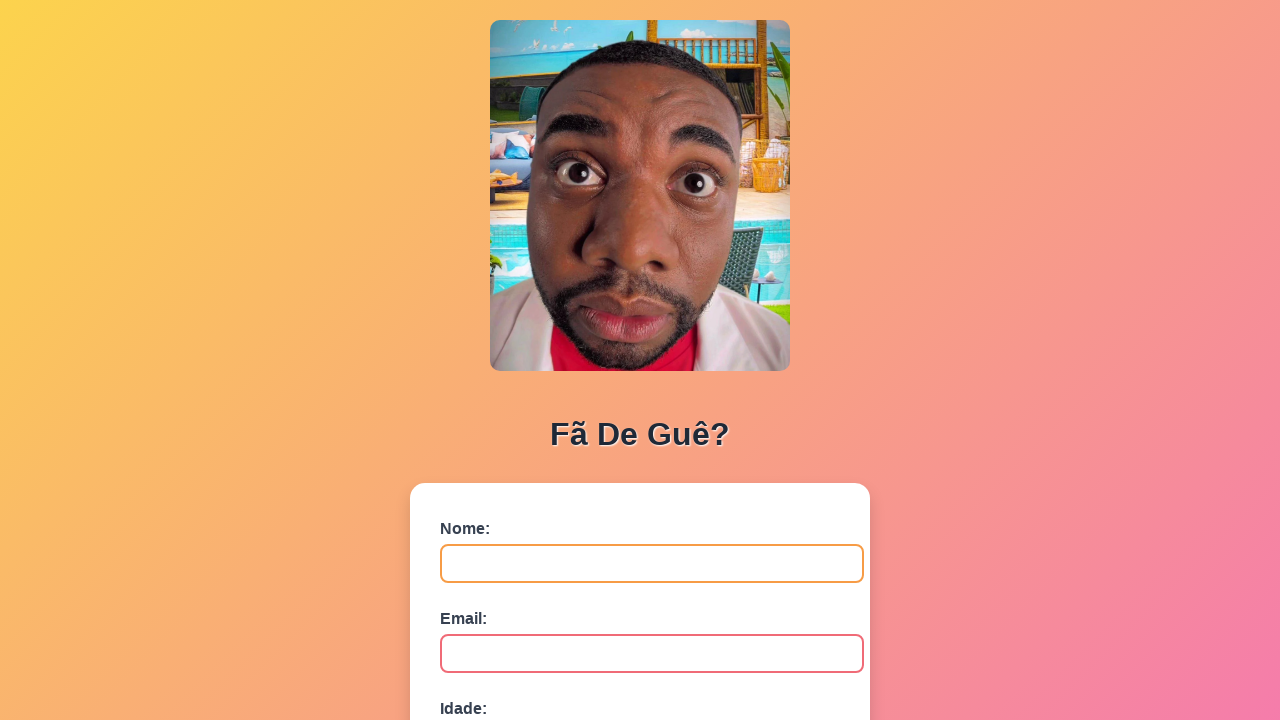

Filled age field with empty string on #idade
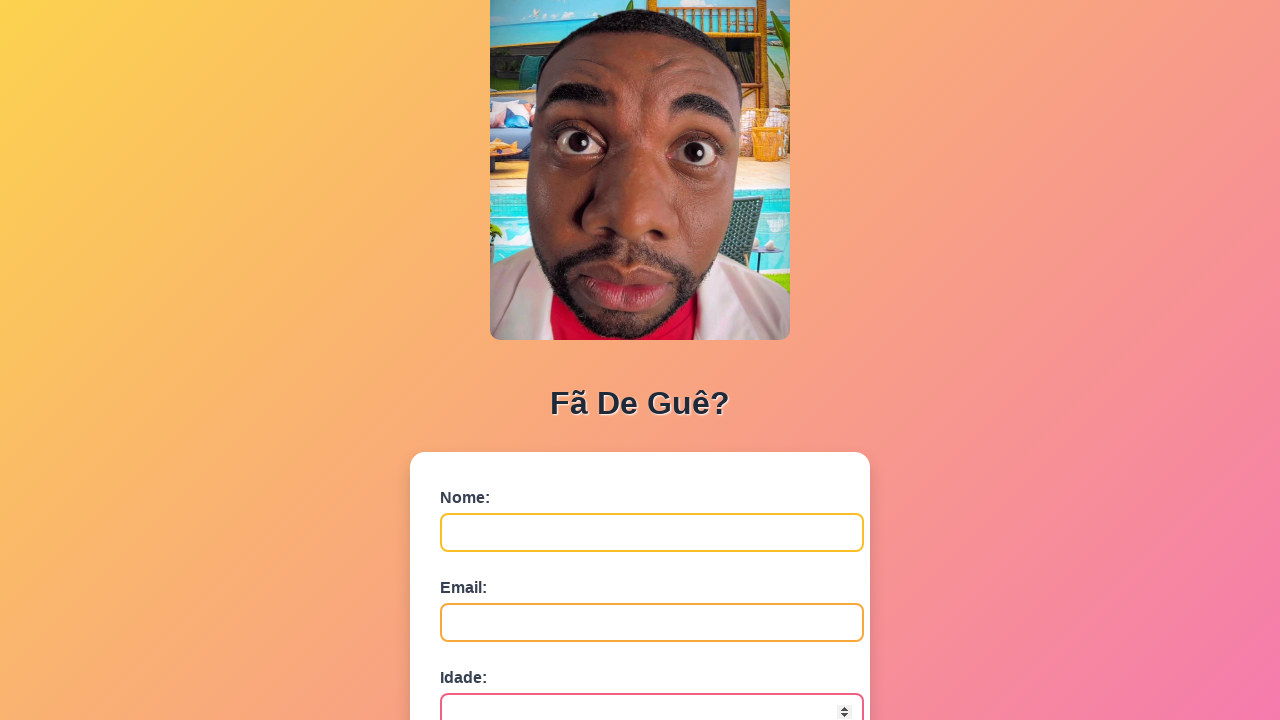

Clicked submit button without filling any fields at (490, 569) on button[type='submit']
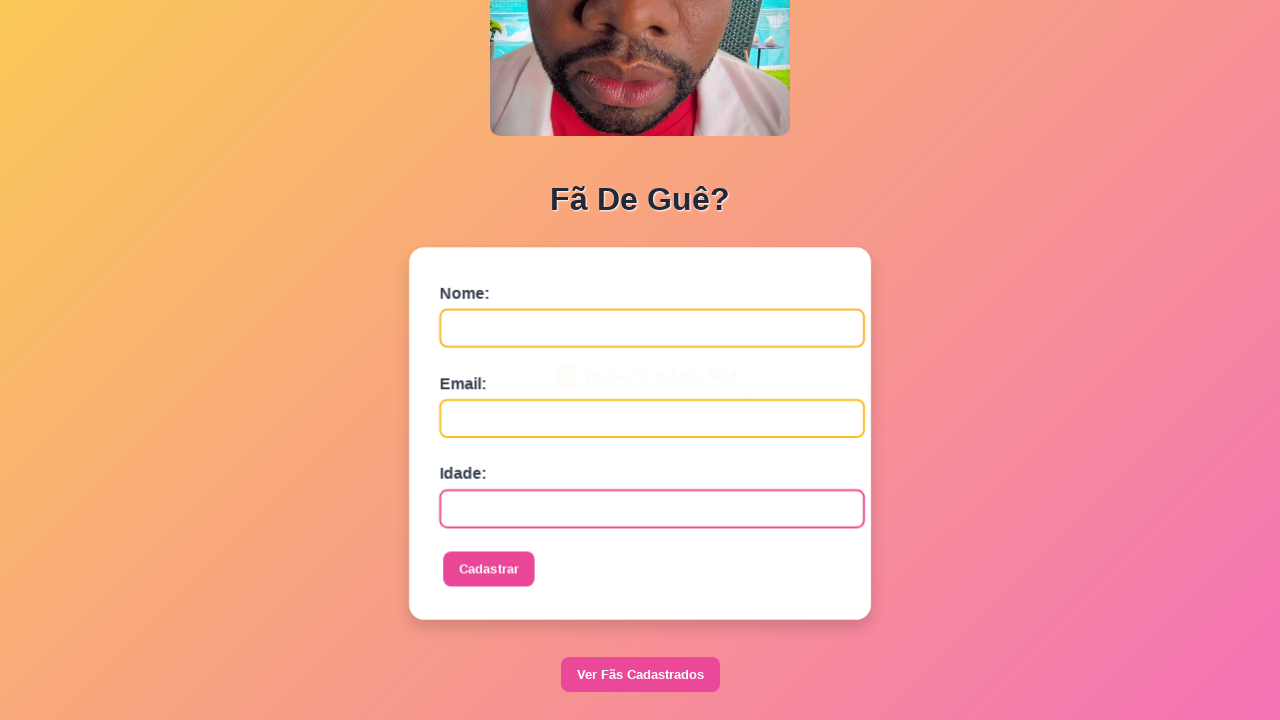

Set up dialog handler to accept alerts
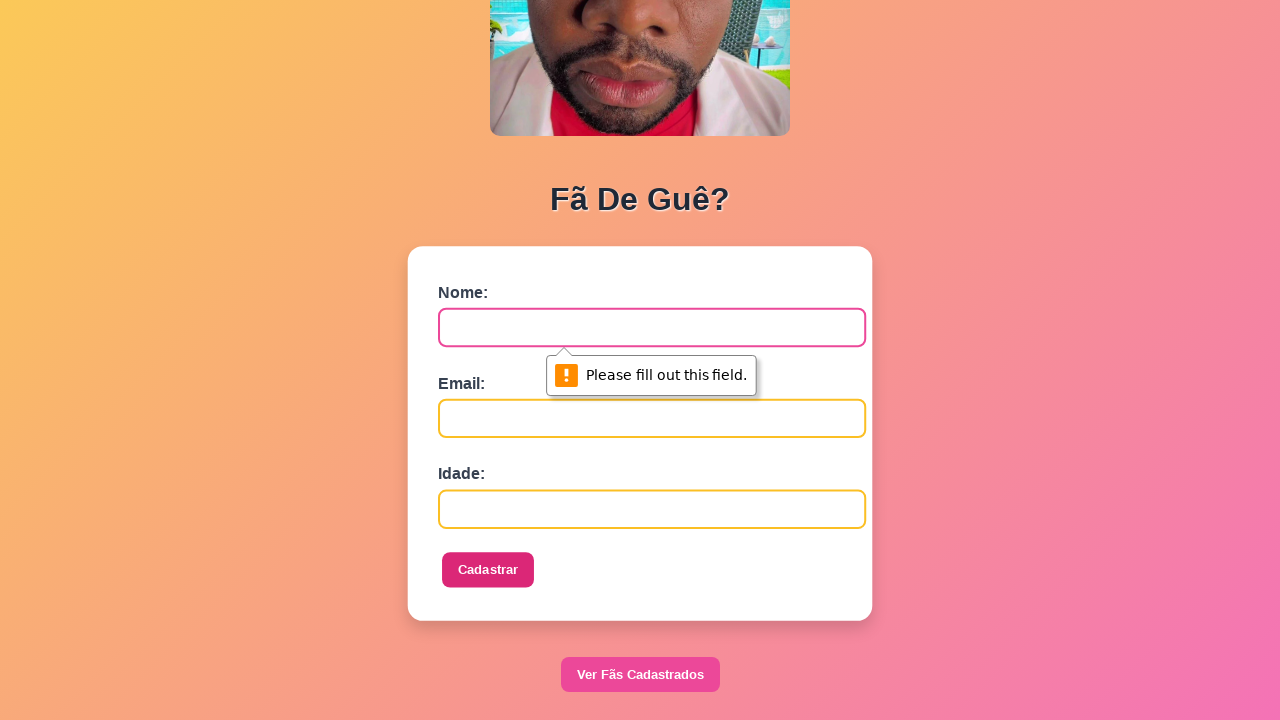

Waited 1 second for form validation response
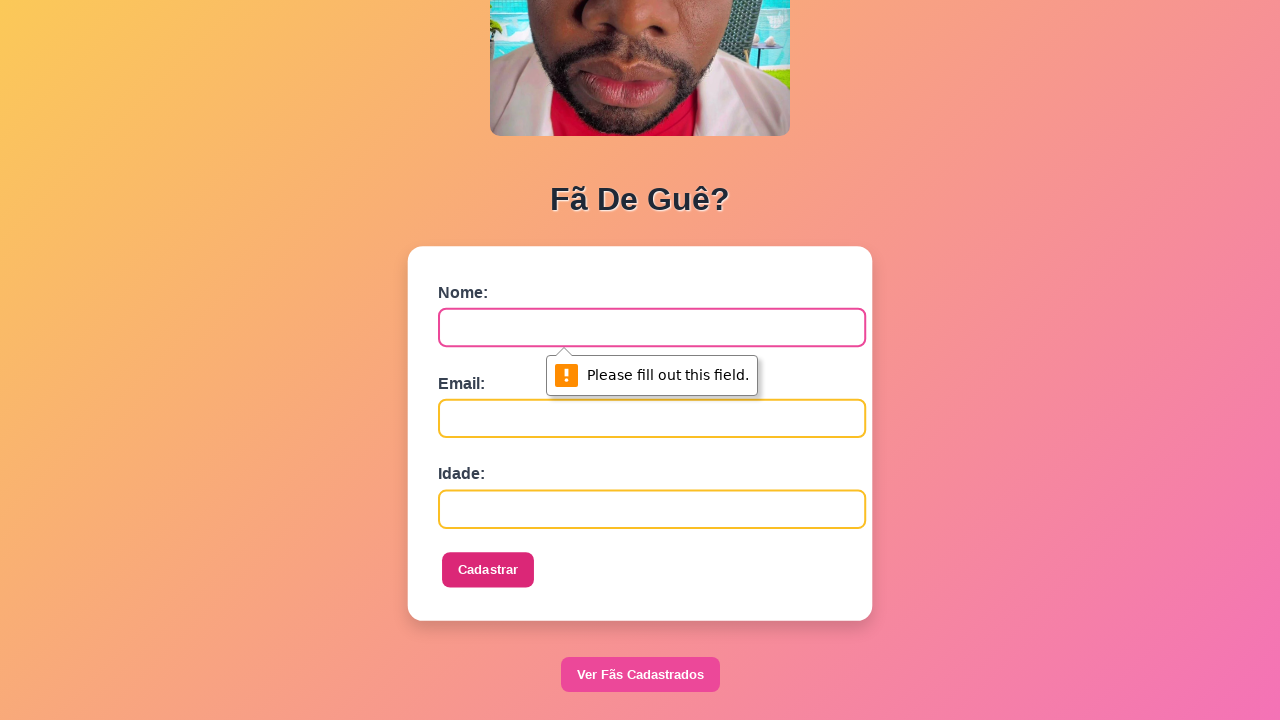

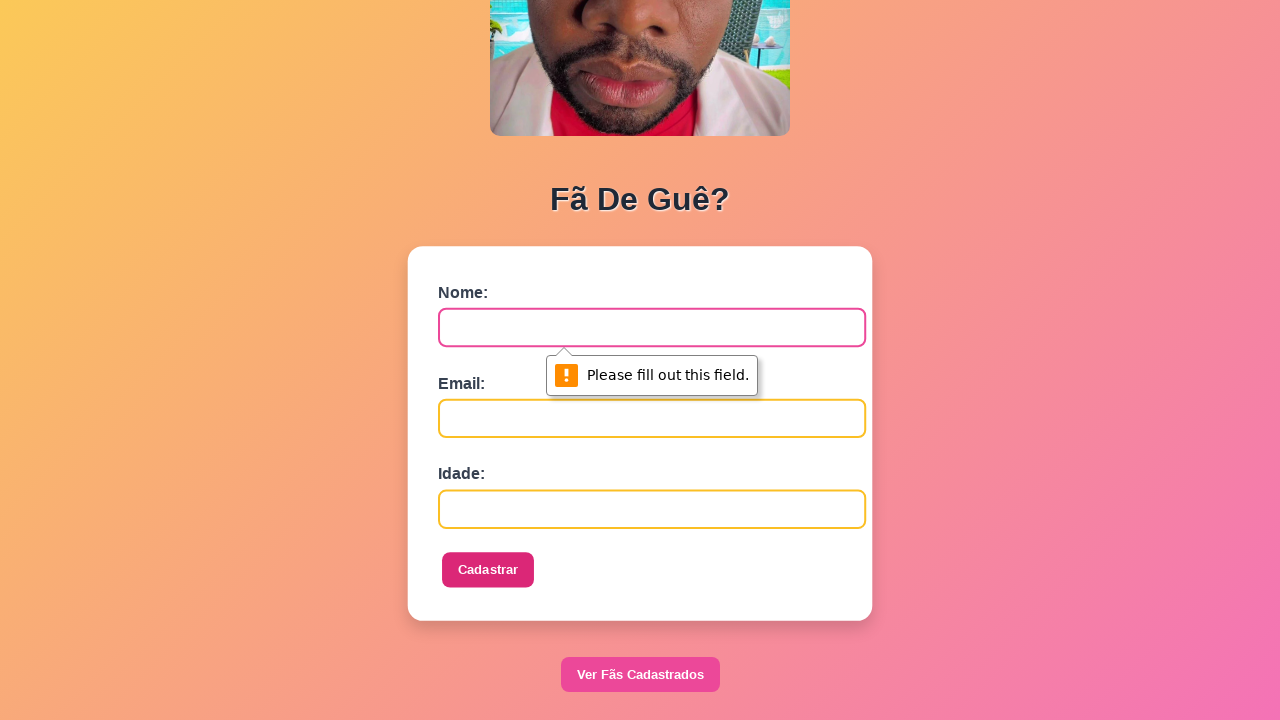